Tests JavaScript prompt dialog handling by clicking a button to trigger a JS prompt, entering text into the prompt, and accepting it.

Starting URL: https://the-internet.herokuapp.com/javascript_alerts

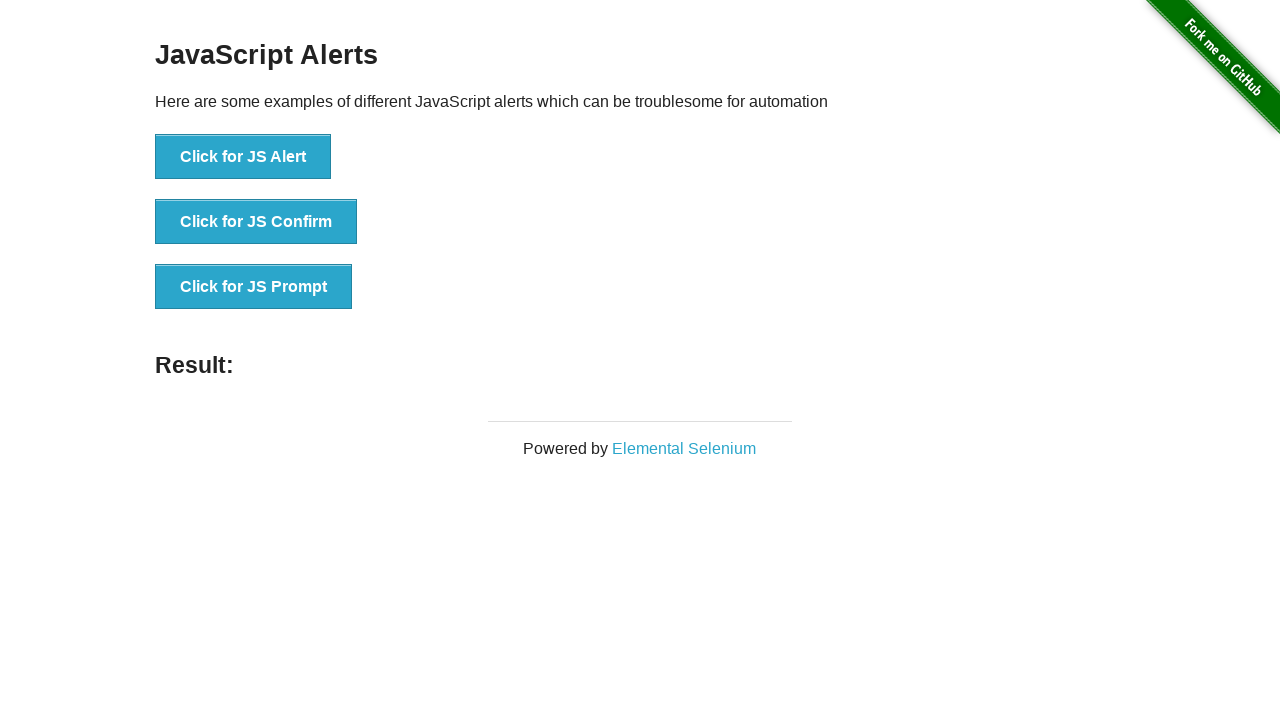

Set up dialog handler to accept prompt with 'selenium'
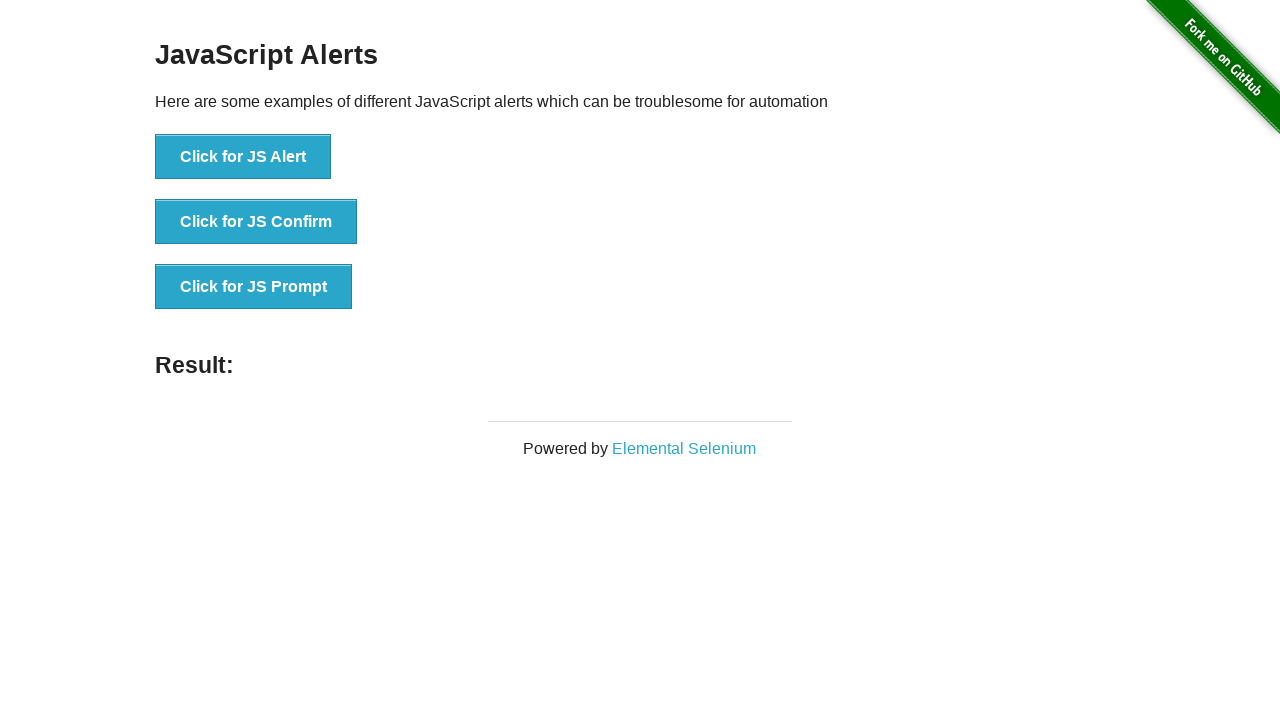

Clicked button to trigger JavaScript prompt dialog at (254, 287) on xpath=//button[text()='Click for JS Prompt']
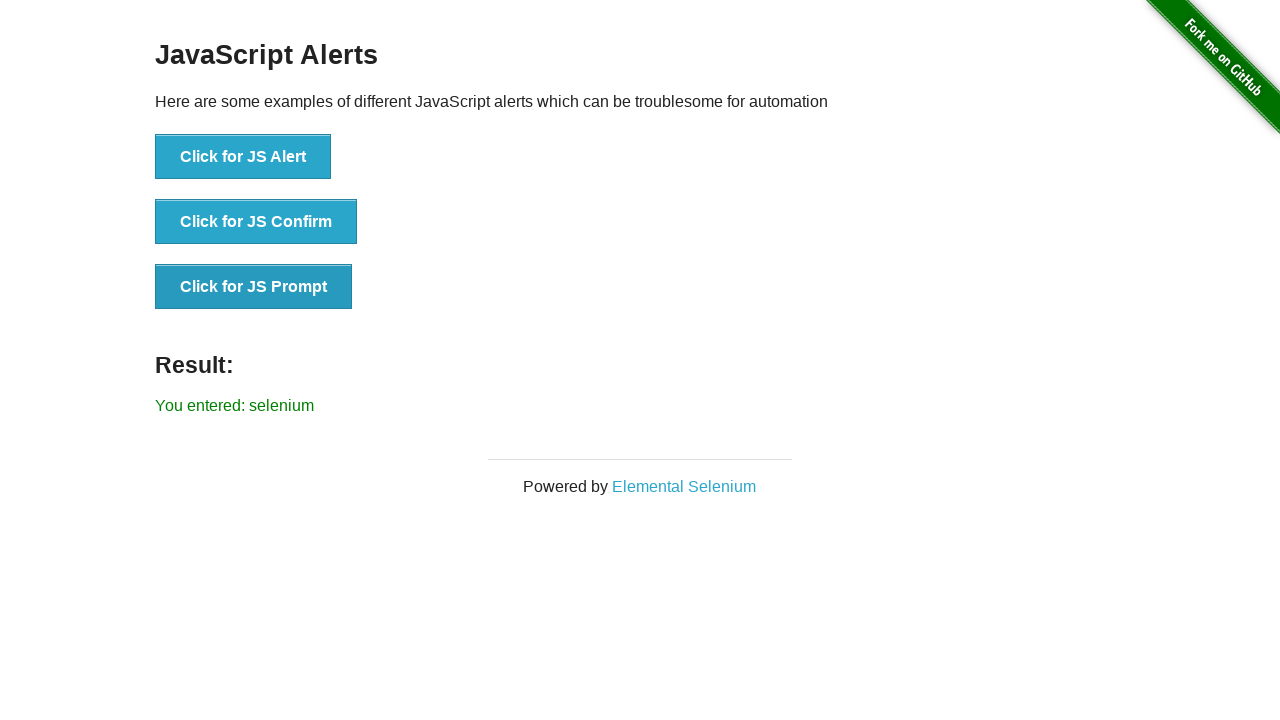

Result element loaded after prompt acceptance
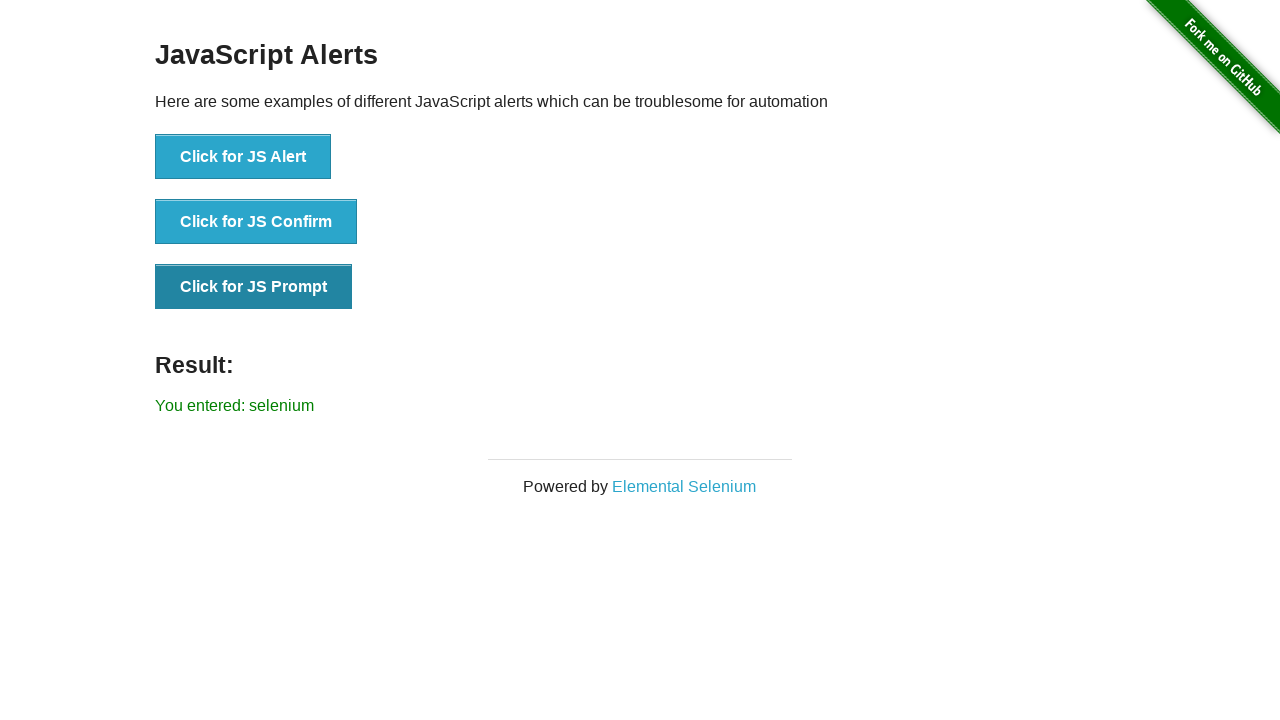

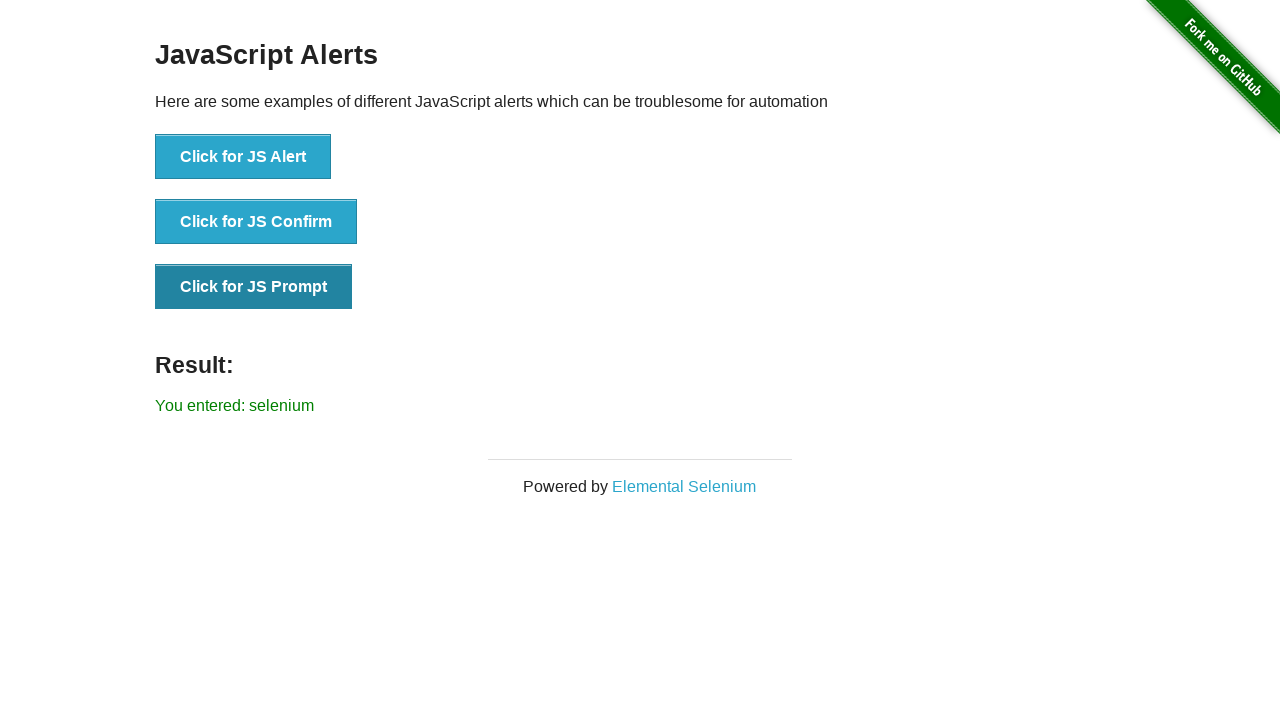